Tests keyboard actions in Playwright including typing text, selecting all with Ctrl+A, copying with Ctrl+C, navigating with Tab, and pasting with Ctrl+V to demonstrate text manipulation across multiple input fields.

Starting URL: https://testautomationpractice.blogspot.com/

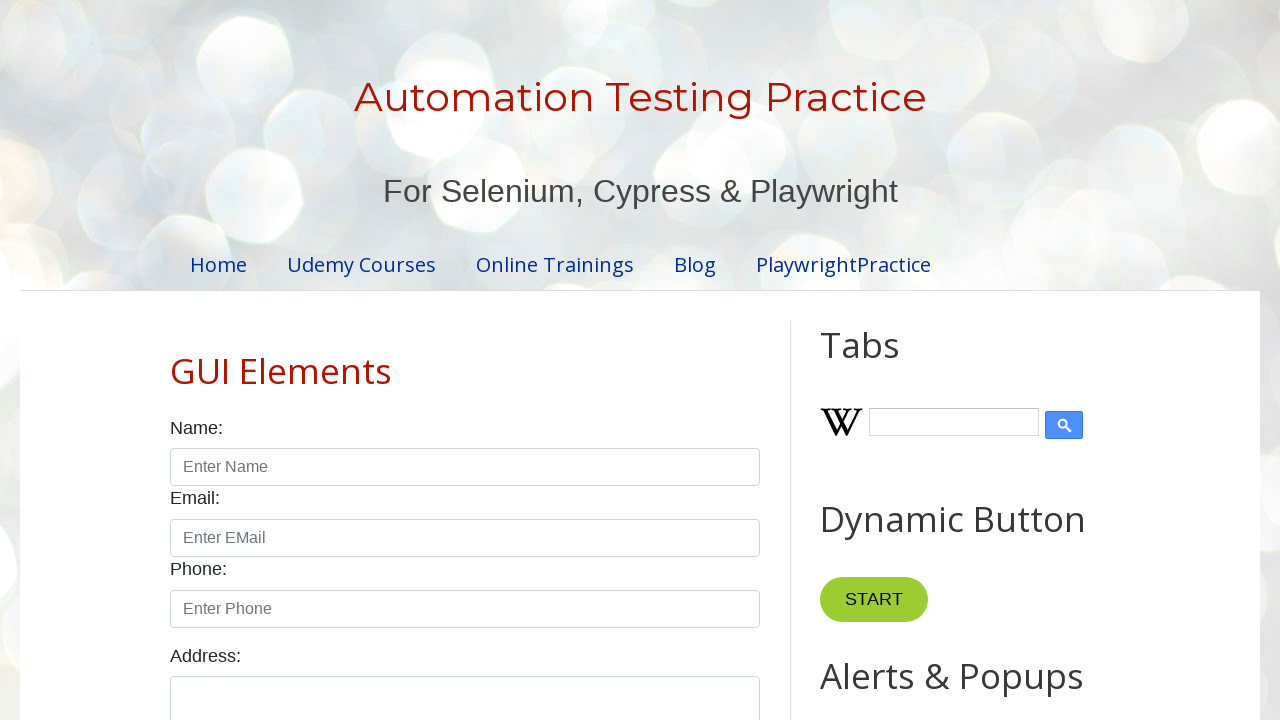

Focused on input1 element on #input1
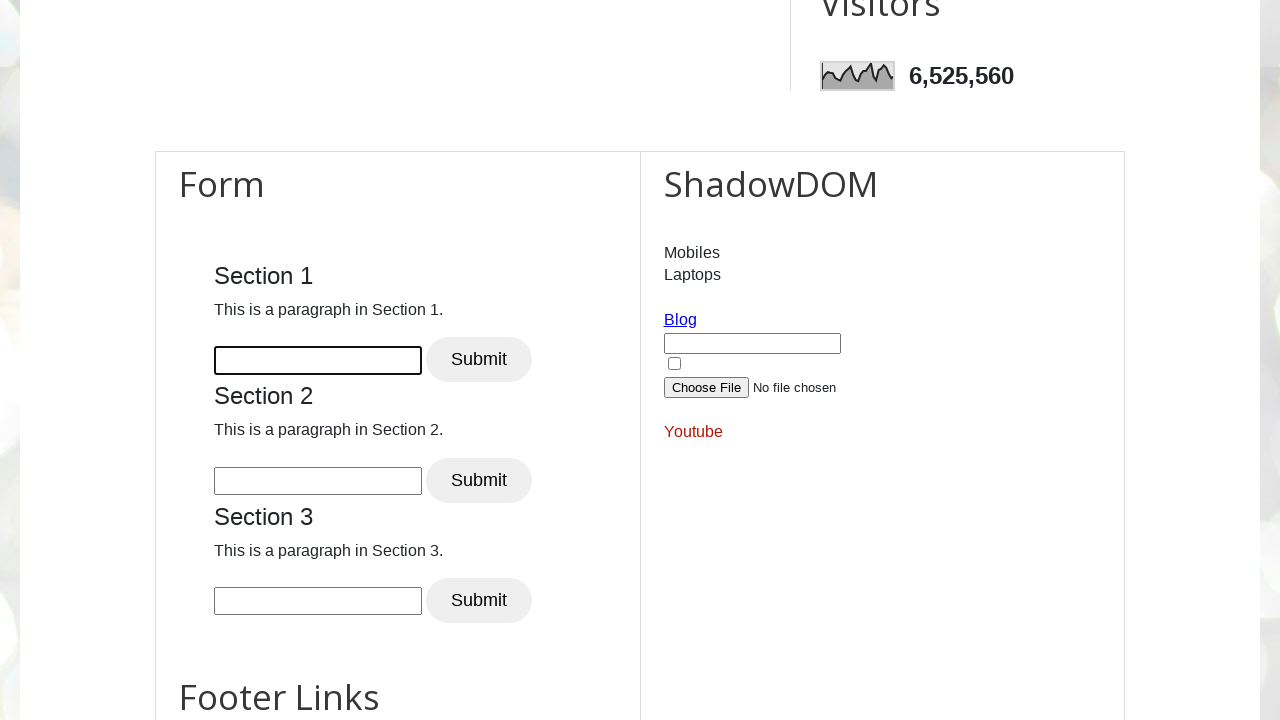

Inserted text 'Playwright Typescript' into input1
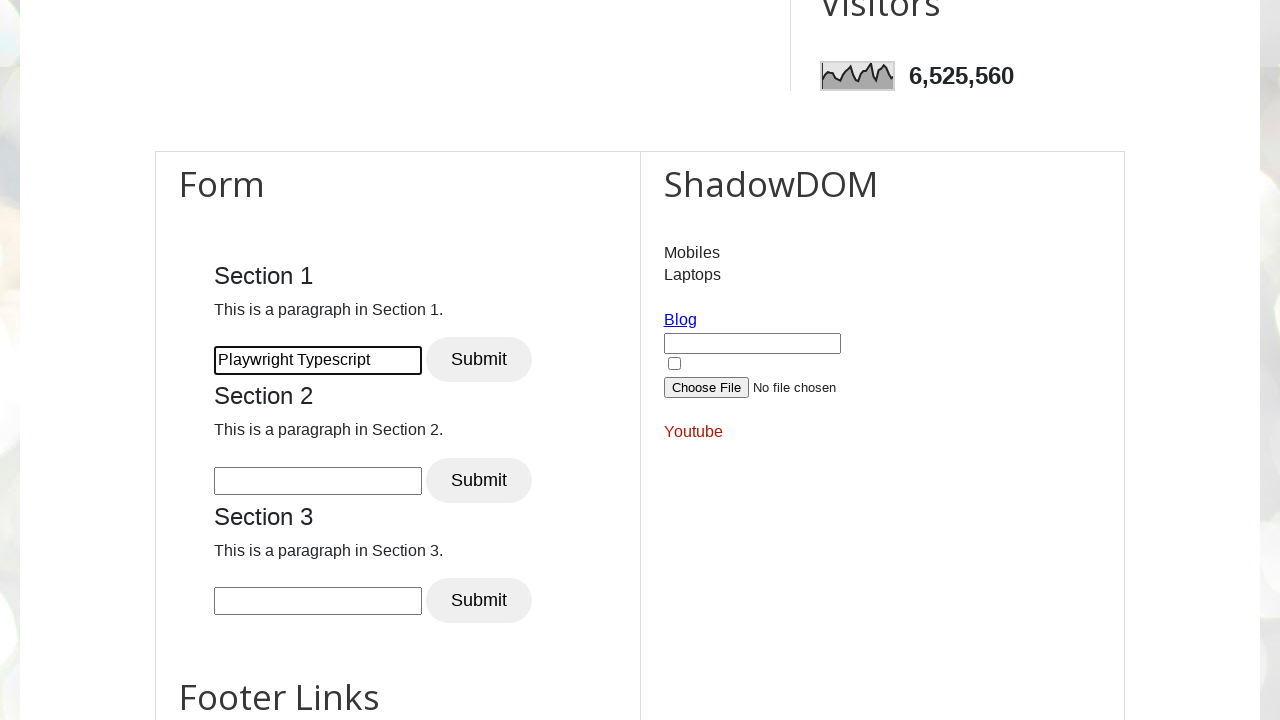

Pressed Control key down
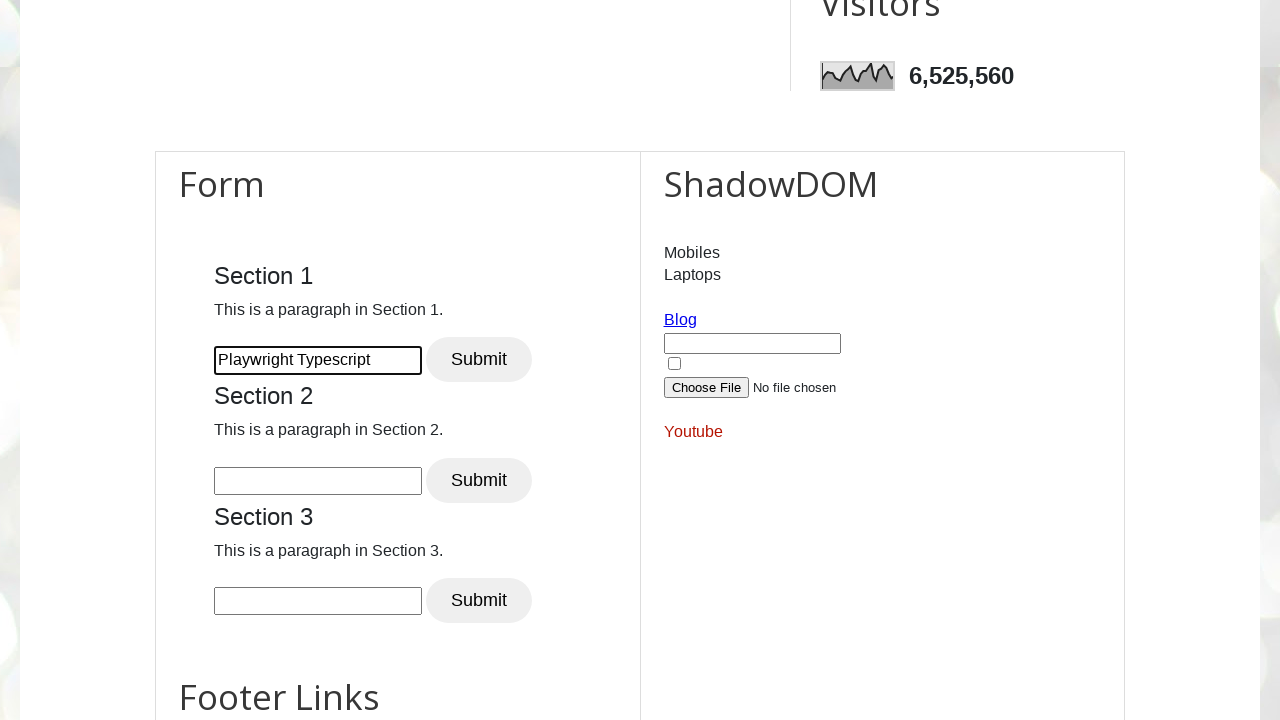

Pressed A key to select all text
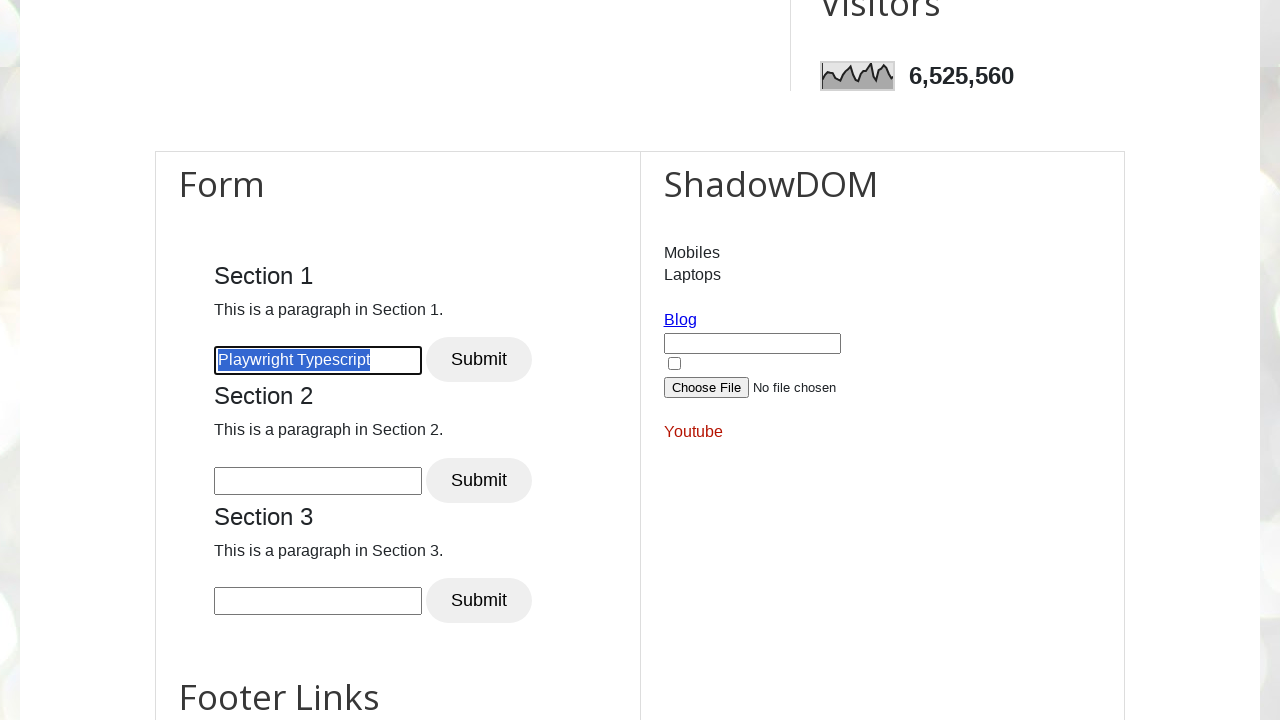

Released Control key
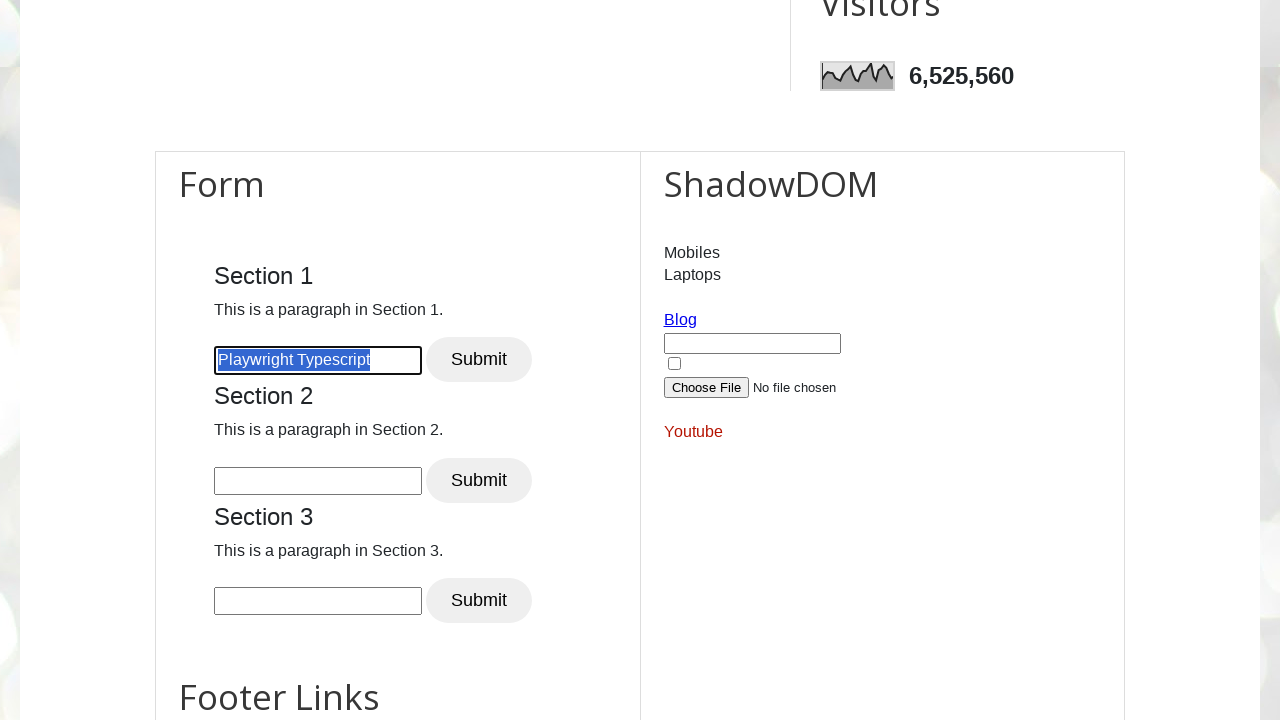

Pressed Control key down for copy operation
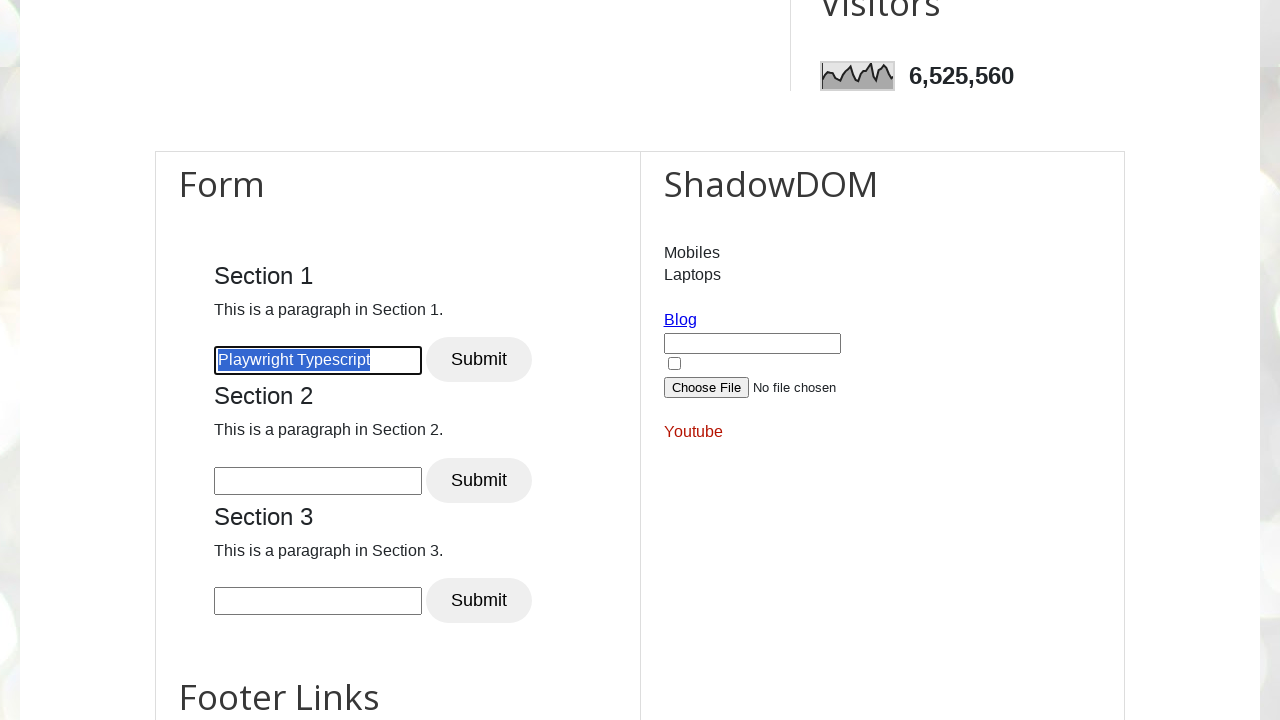

Pressed C key to copy selected text
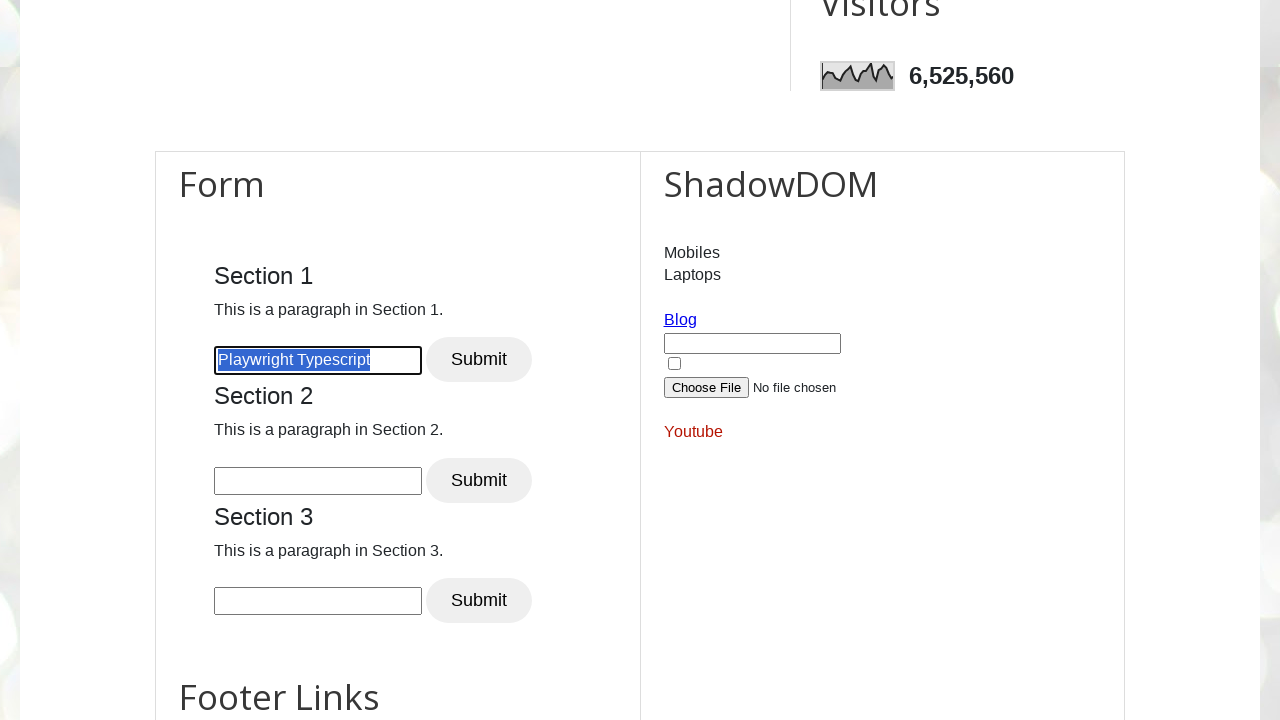

Released Control key after copy
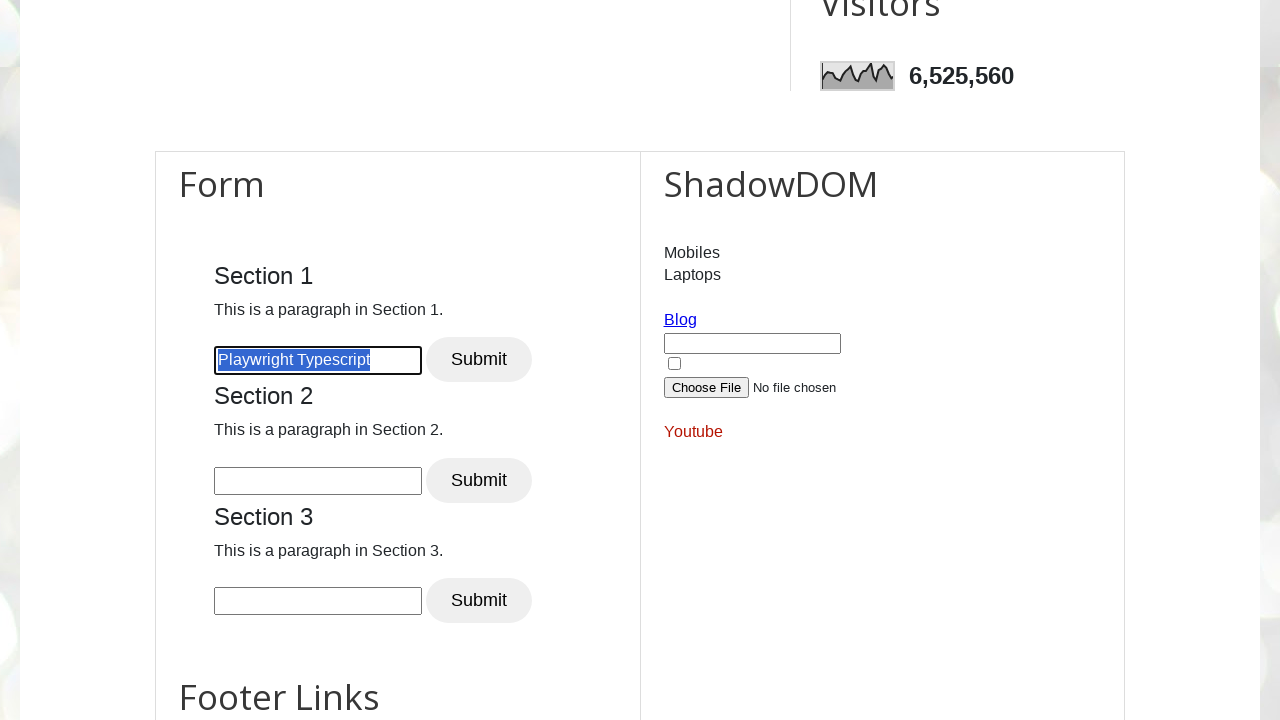

Pressed Tab key - first navigation
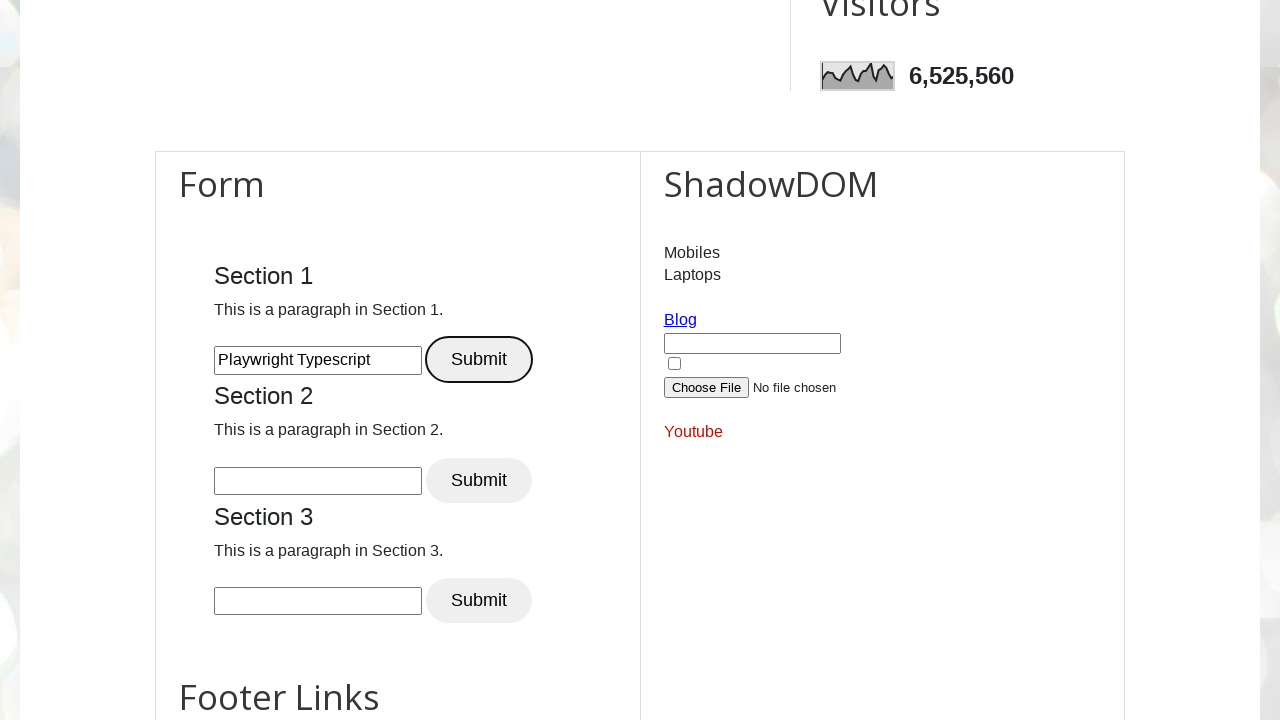

Pressed Tab key - second navigation to input2
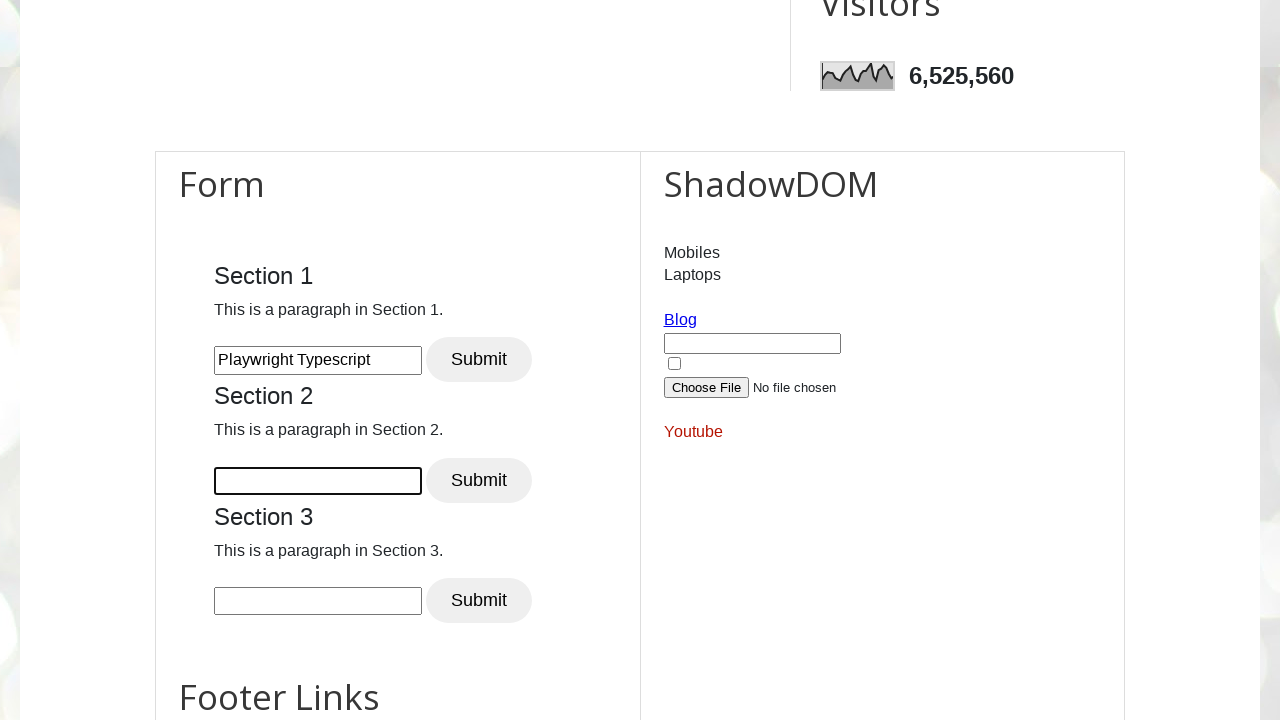

Pasted copied text into input2 using Ctrl+V
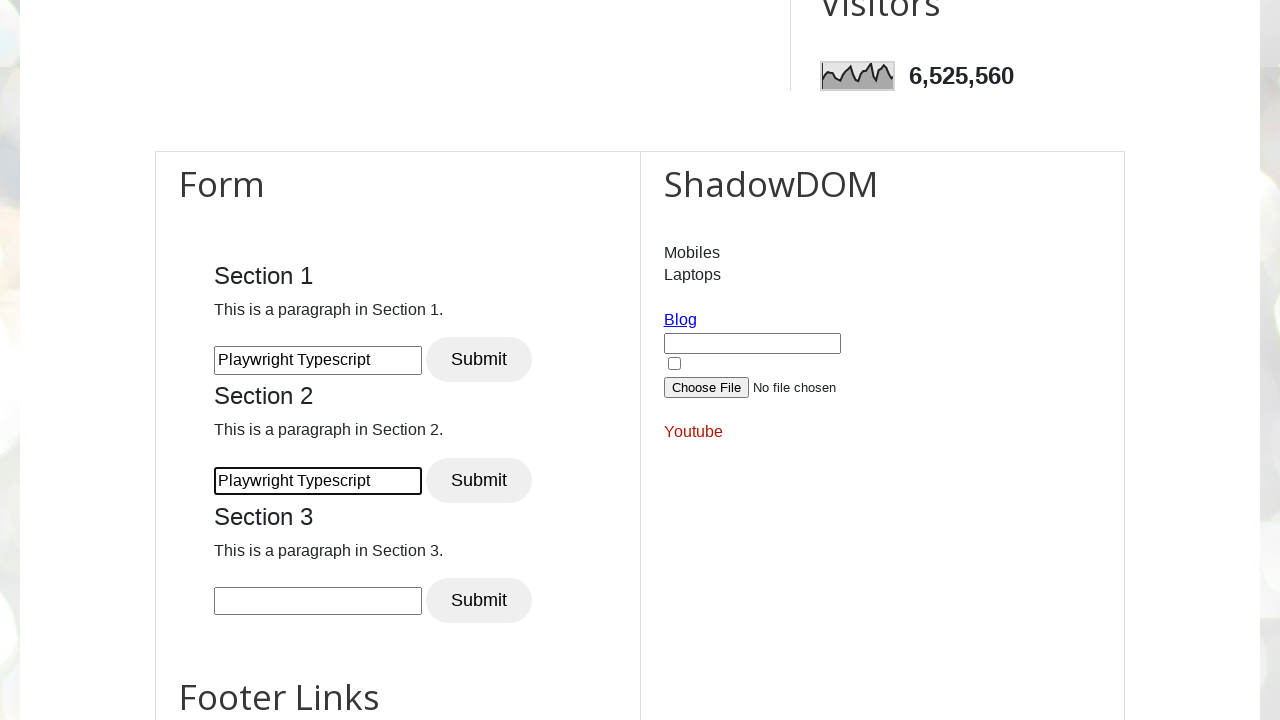

Pressed Tab key - third navigation
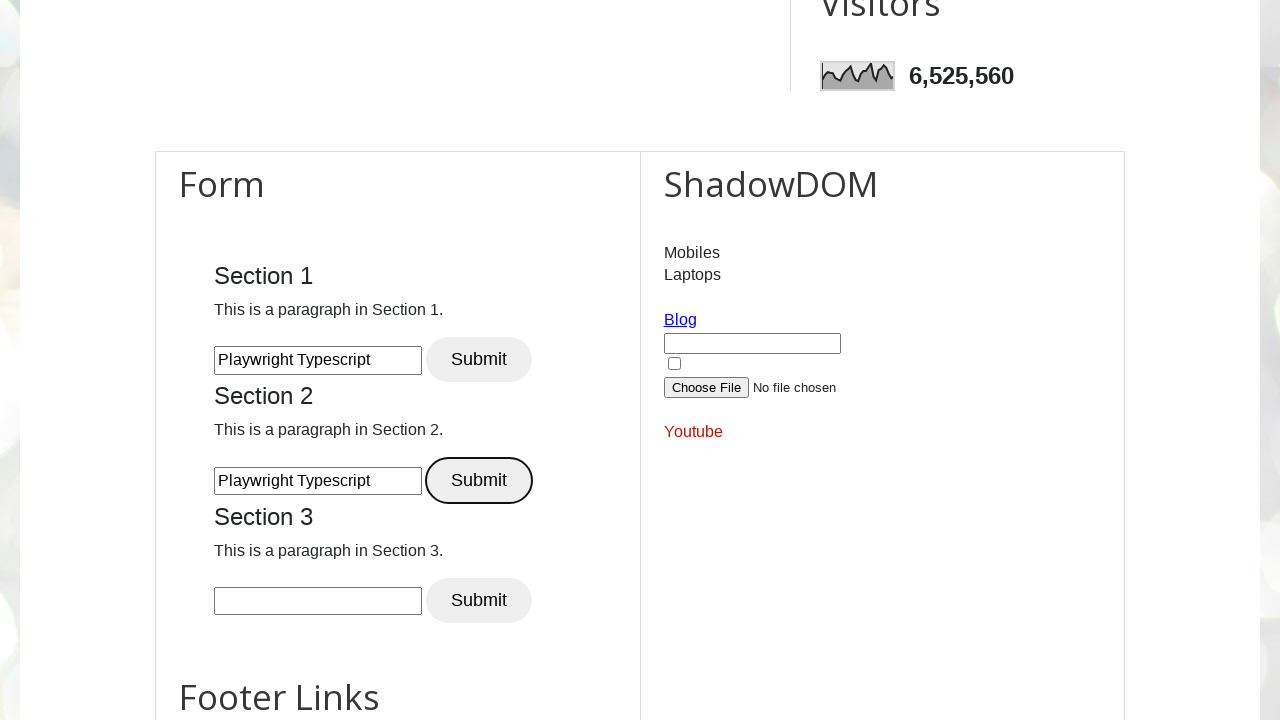

Pressed Tab key - fourth navigation to input3
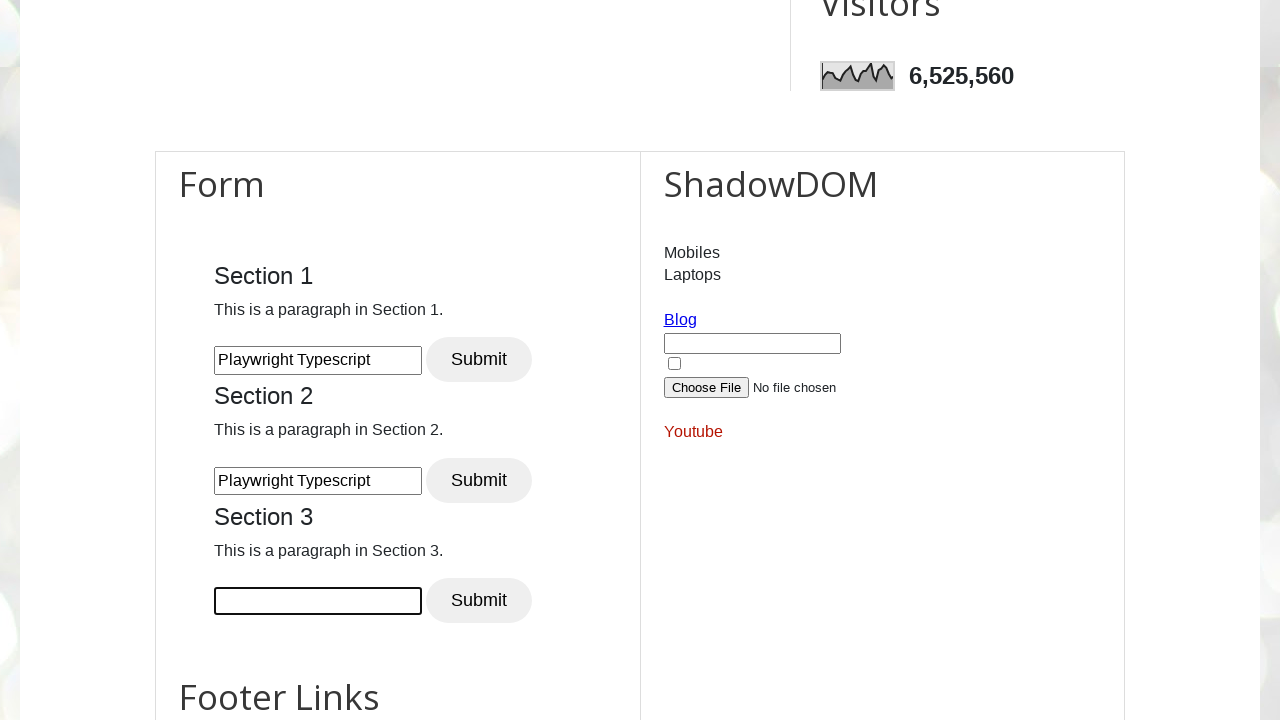

Pasted copied text into input3 using Ctrl+V
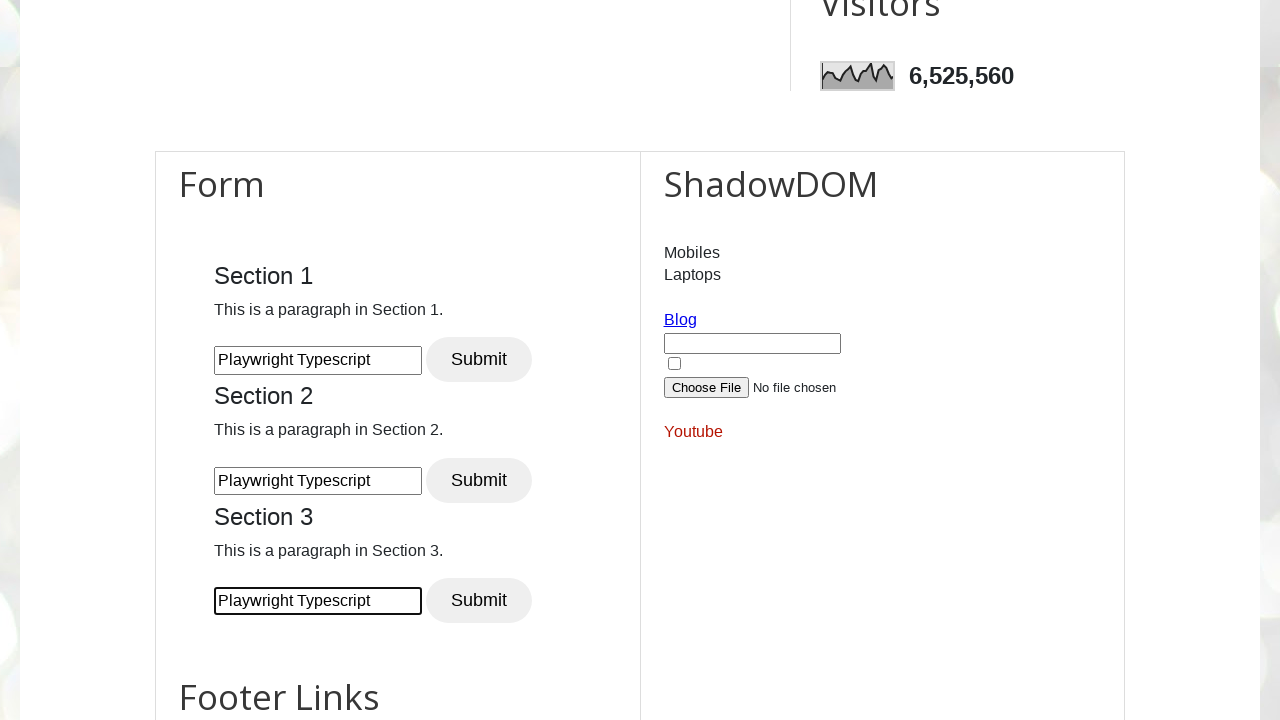

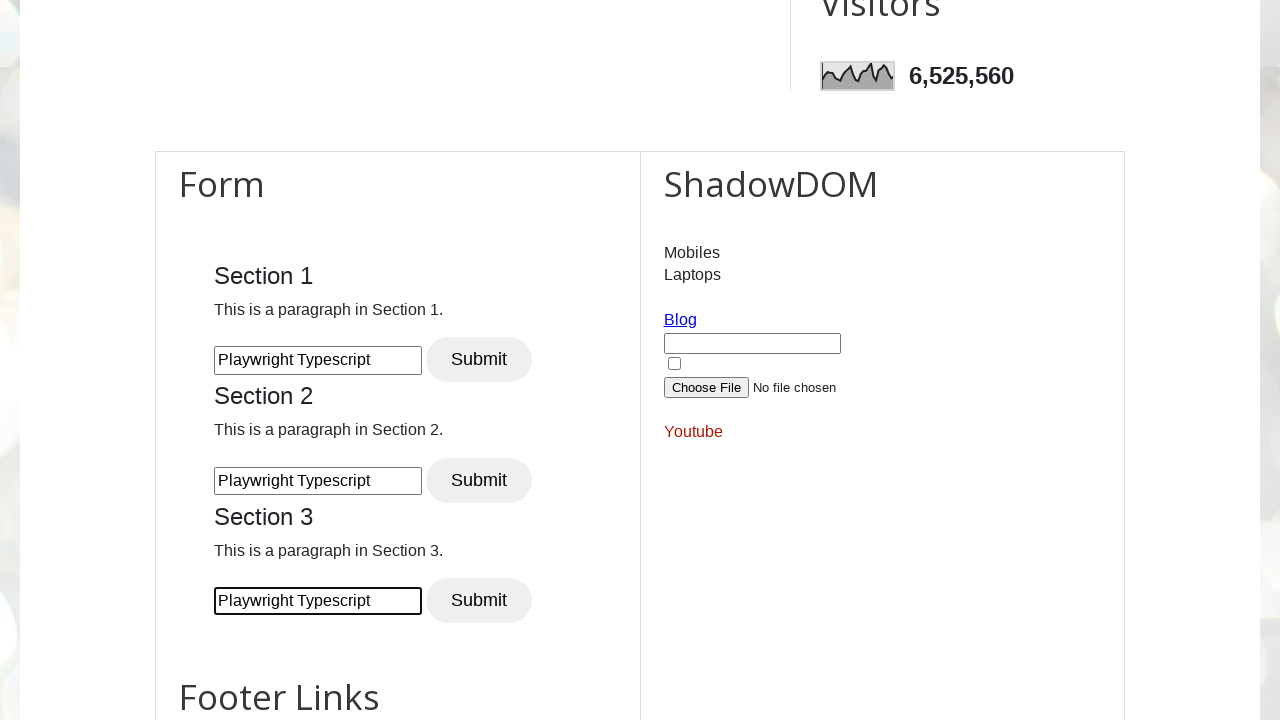